Tests JavaScript alert handling by clicking a button that triggers an alert, accepting the alert, and verifying the success message is displayed.

Starting URL: http://practice.cydeo.com/javascript_alerts

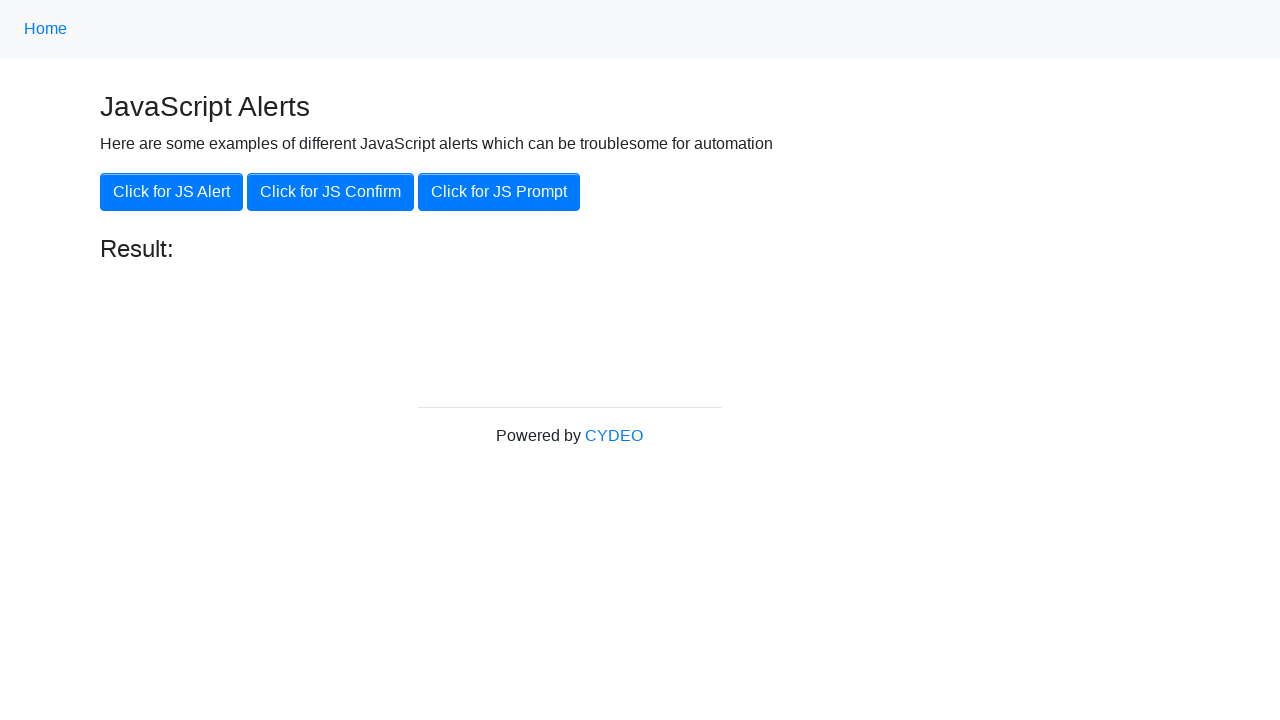

Clicked 'Click for JS Alert' button at (172, 192) on xpath=//button[.='Click for JS Alert']
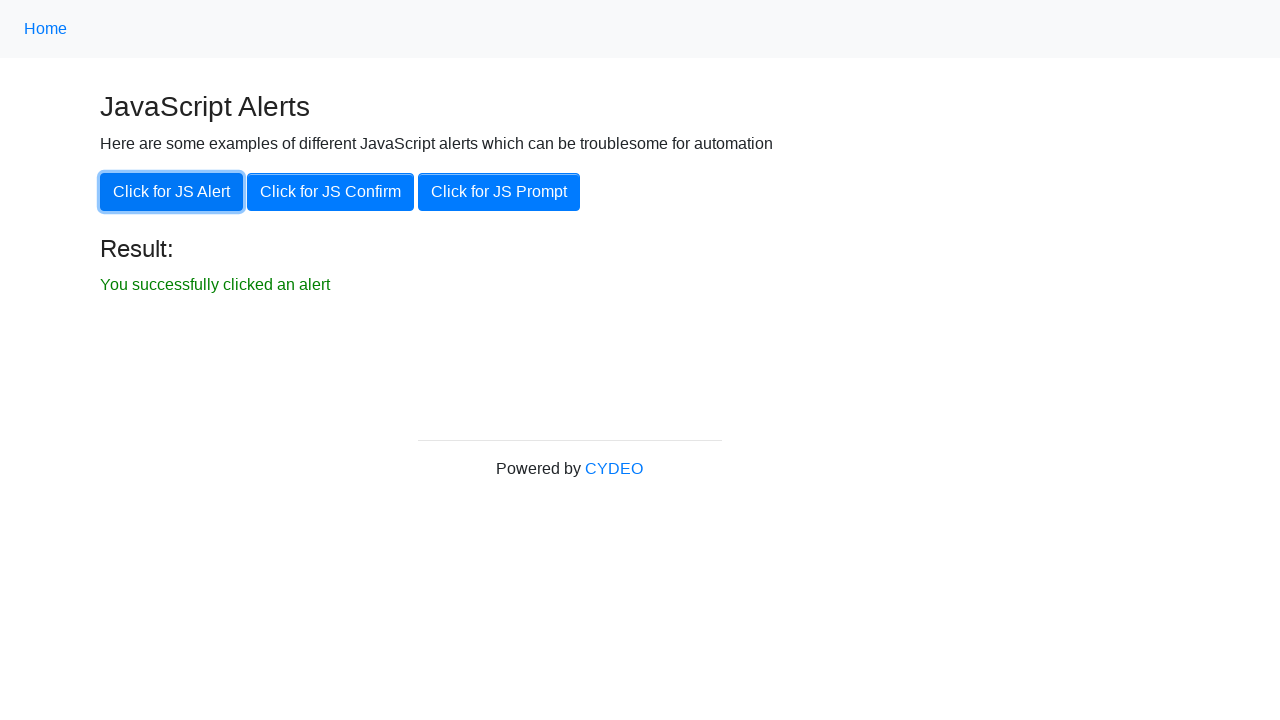

Set up dialog handler to accept alerts
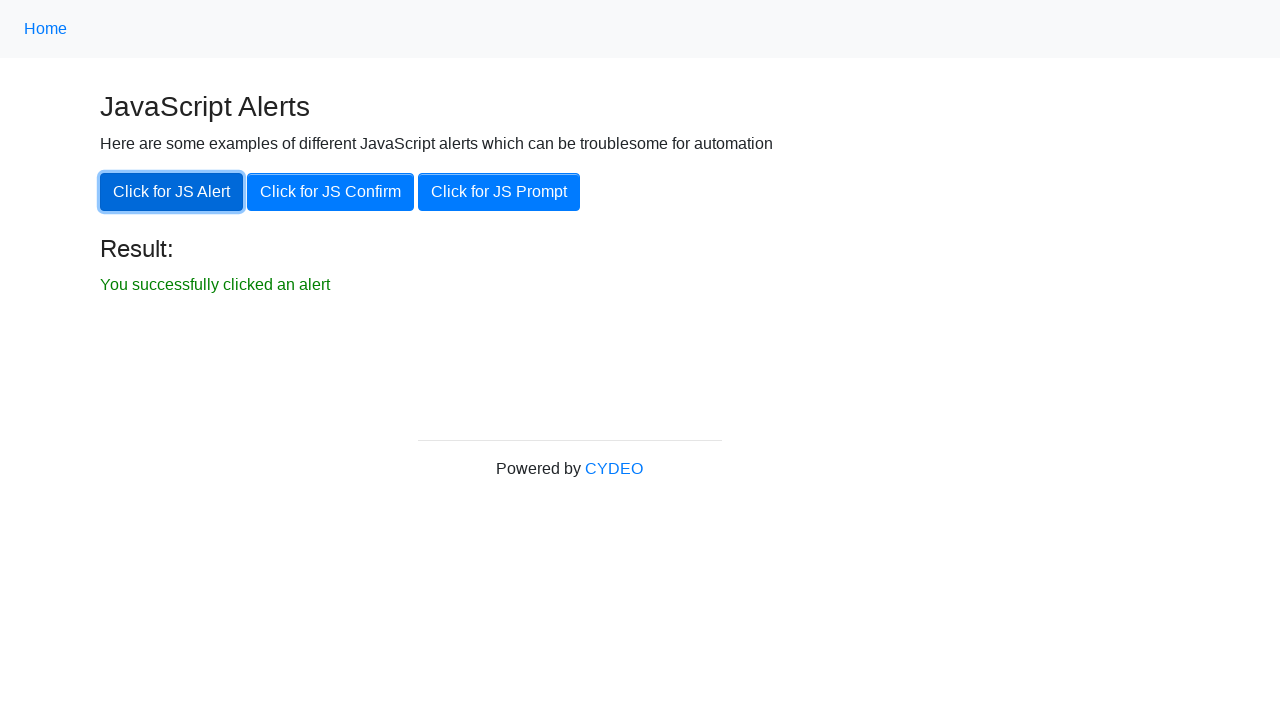

Configured dialog handler function
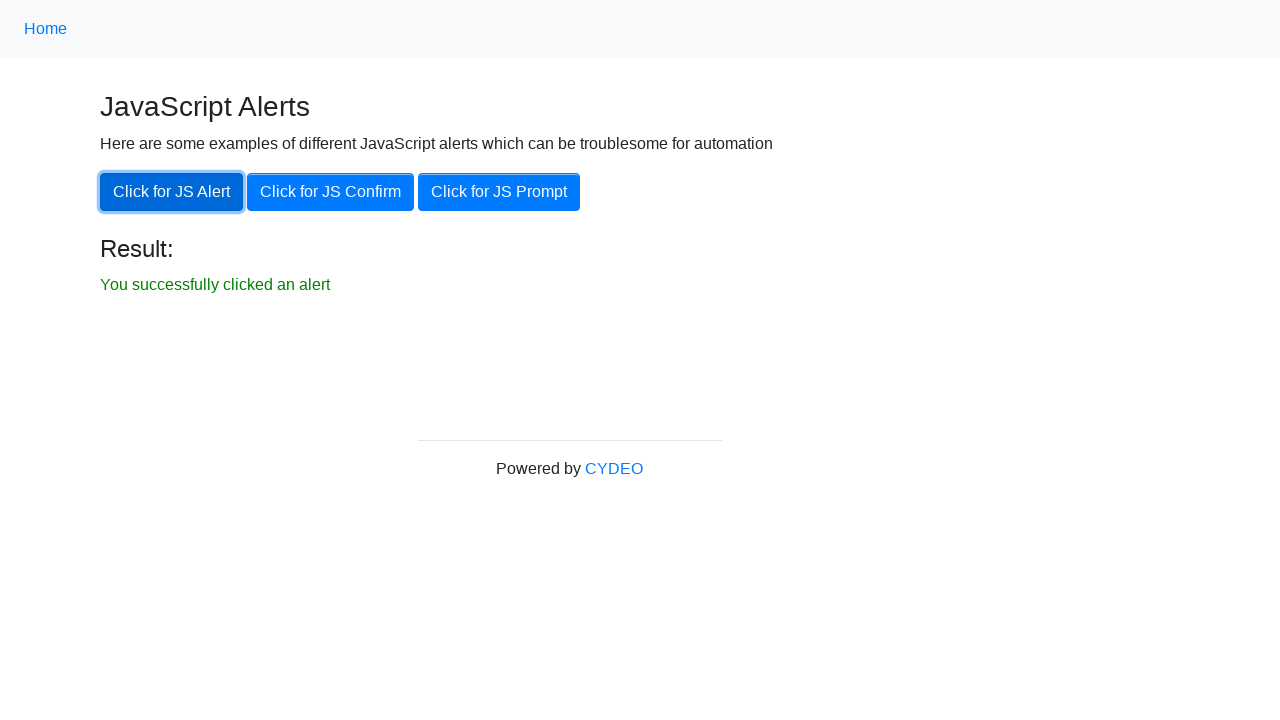

Clicked 'Click for JS Alert' button to trigger alert at (172, 192) on xpath=//button[.='Click for JS Alert']
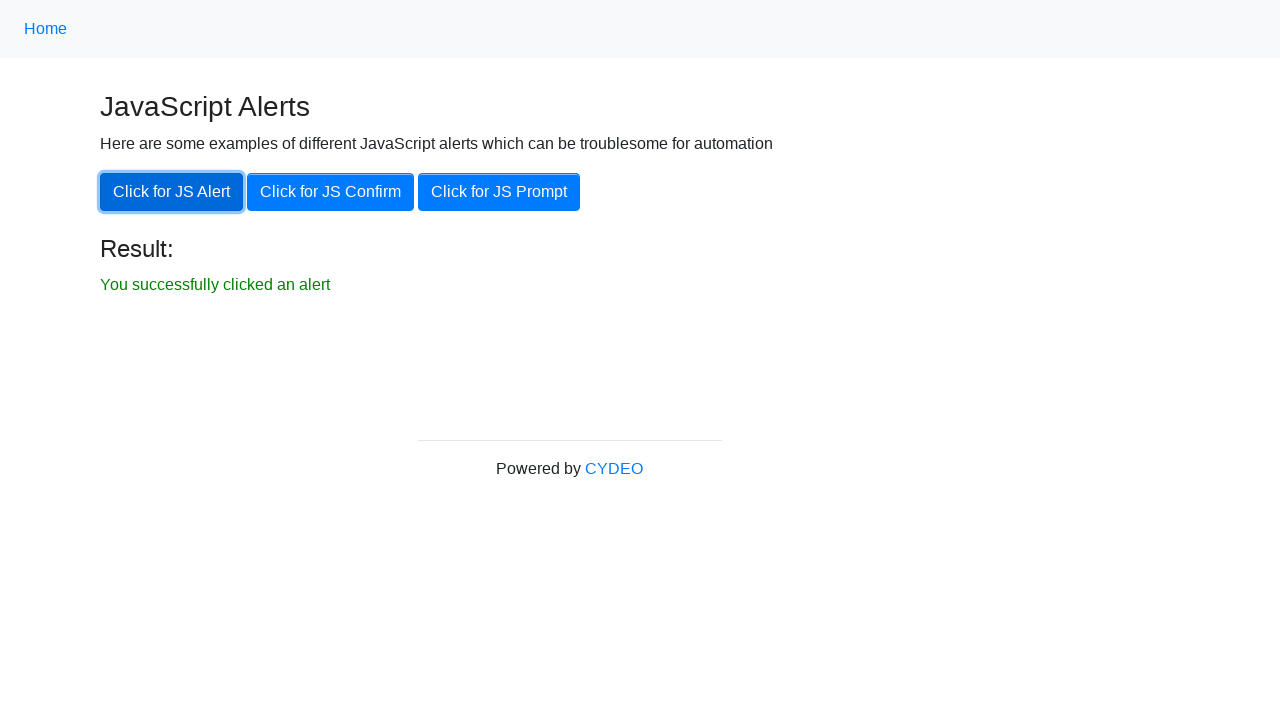

Result element became visible after alert was accepted
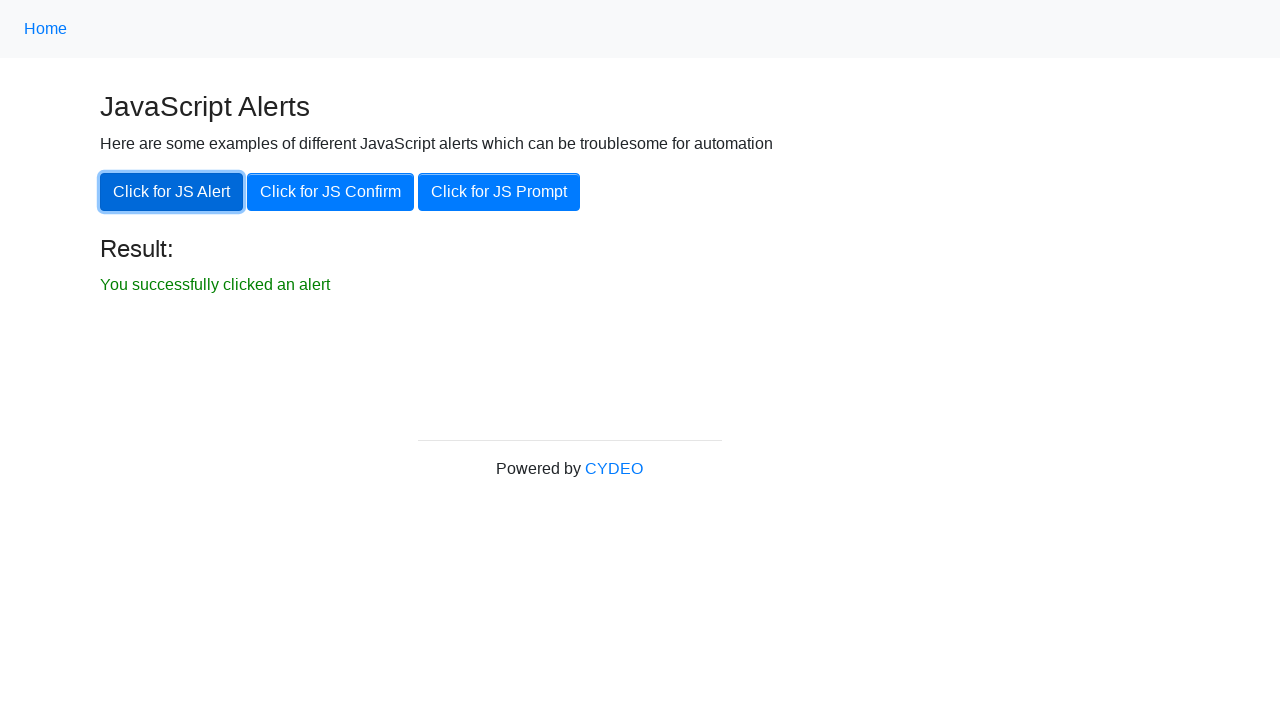

Retrieved result text: 'You successfully clicked an alert'
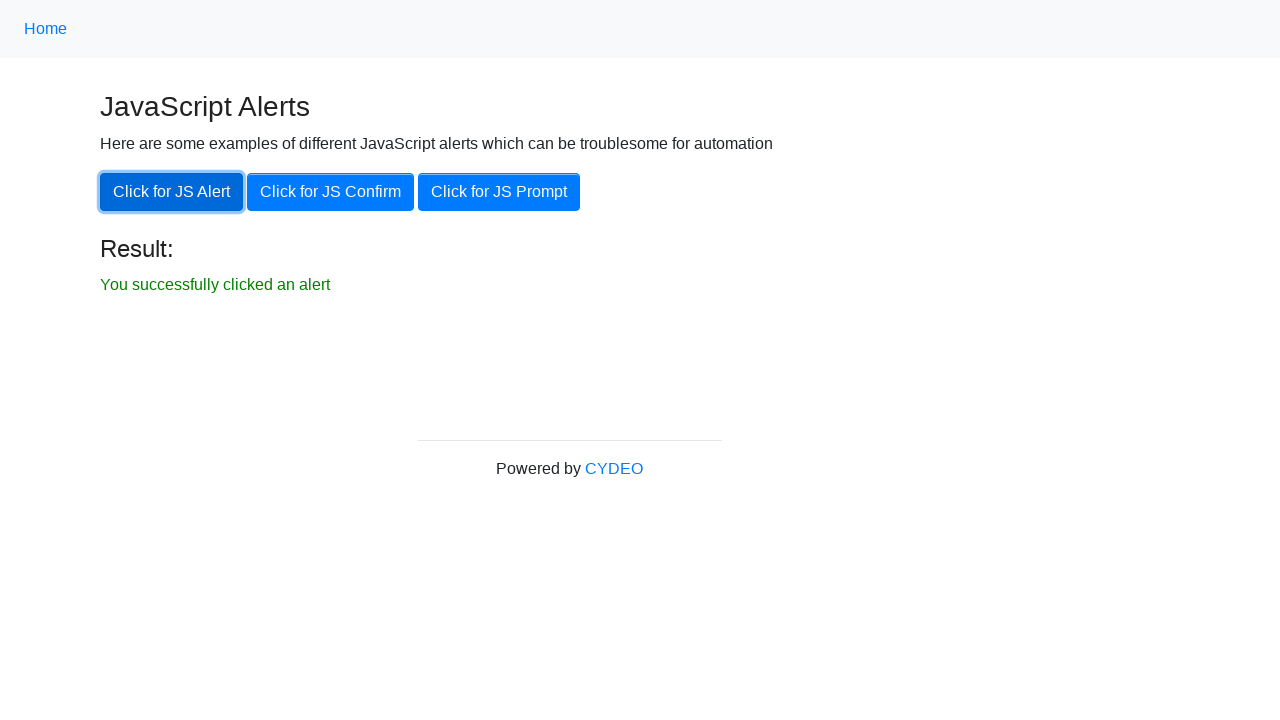

Verified result text matches expected value: 'You successfully clicked an alert'
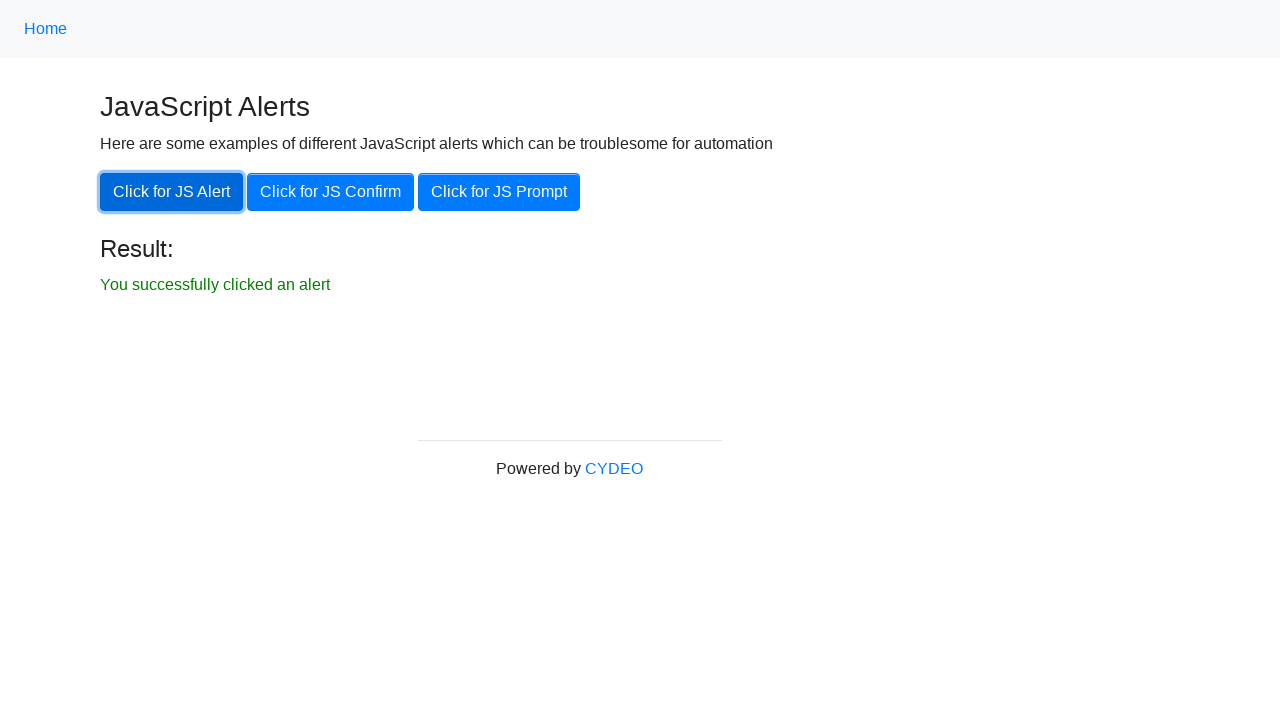

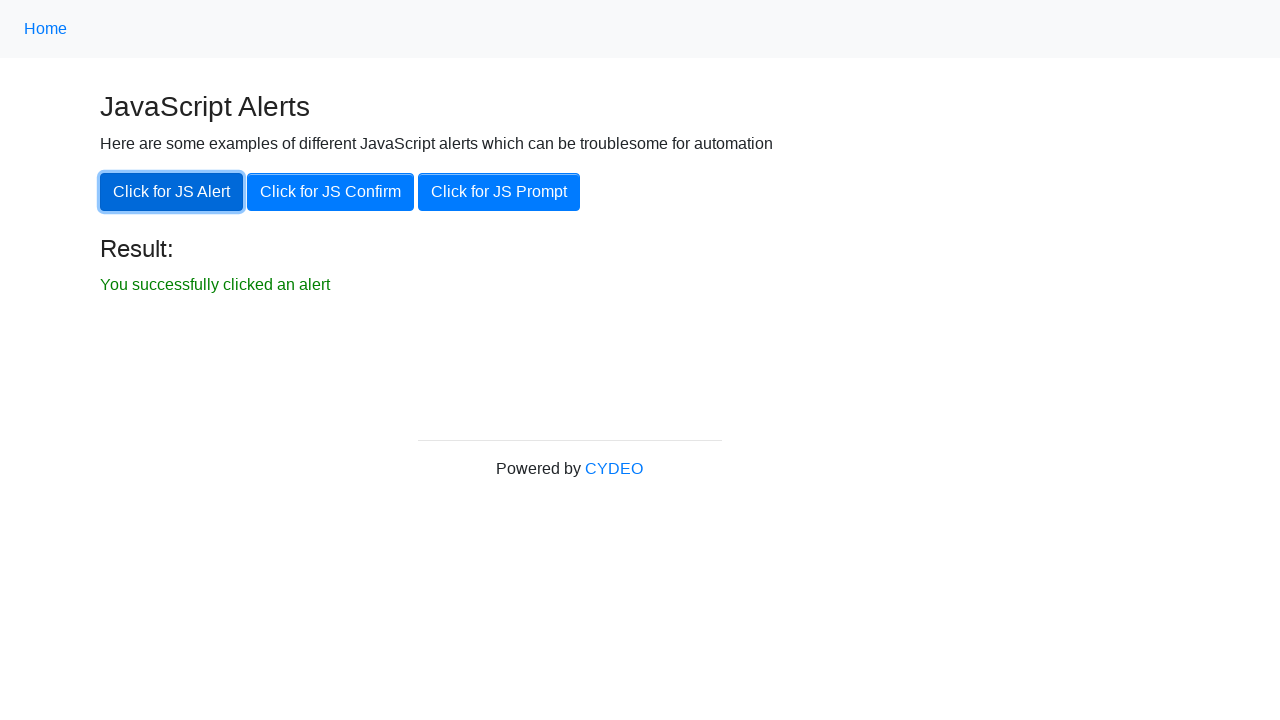